Tests dropdown selection, navigation menu interaction, and checkbox menu functionality on the Leafground demo site

Starting URL: https://leafground.com/select.xhtml

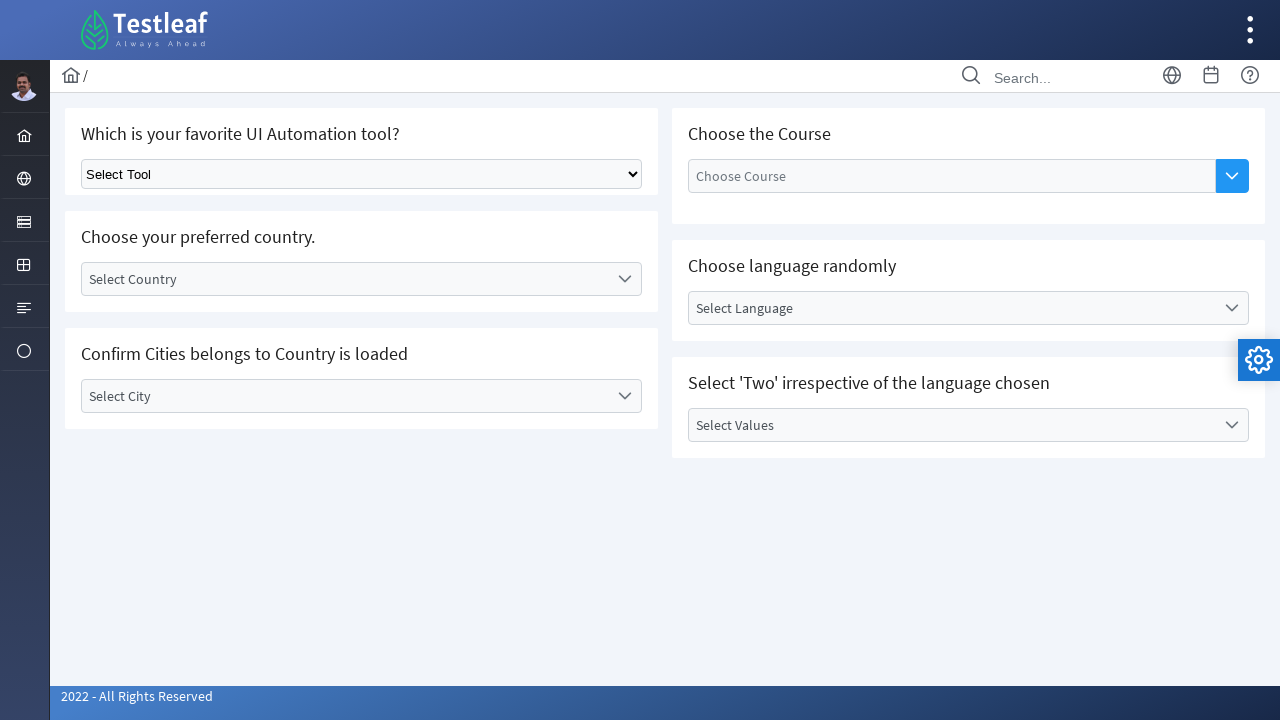

Selected third option (index 2) from dropdown menu on select.ui-selectonemenu
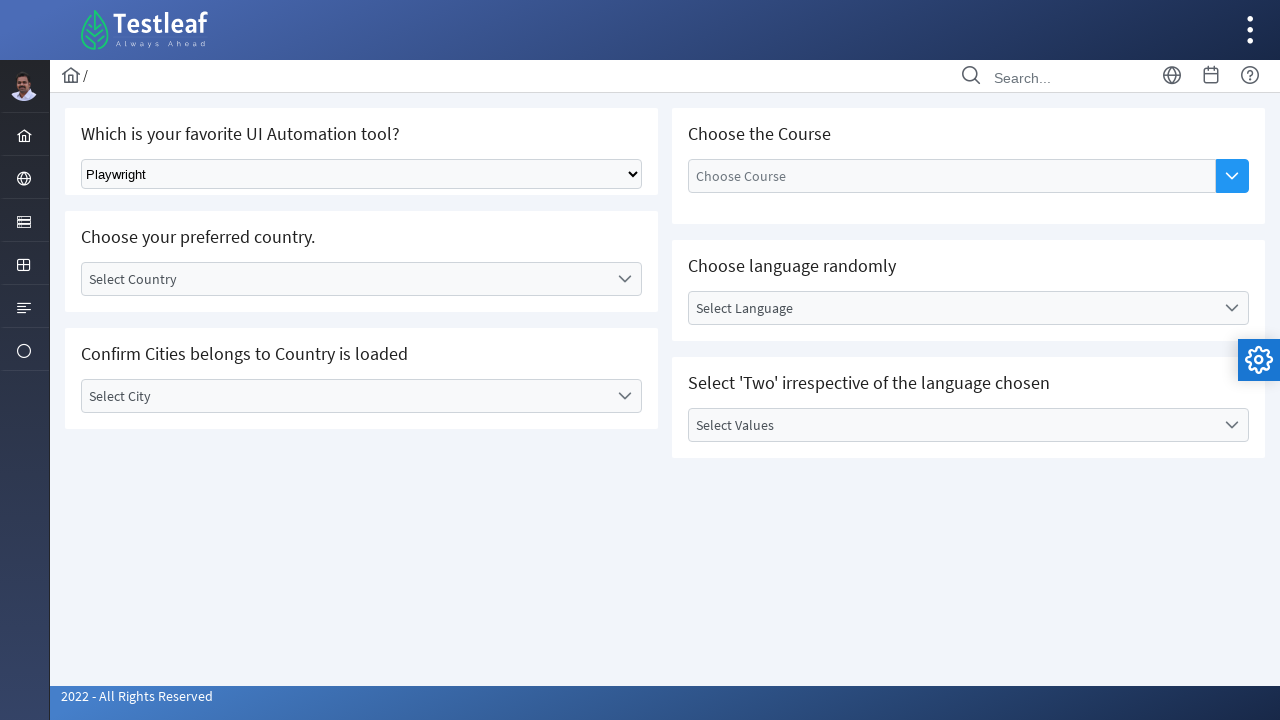

Clicked server icon in navigation menu at (24, 222) on i.pi.pi-server.layout-menuitem-icon
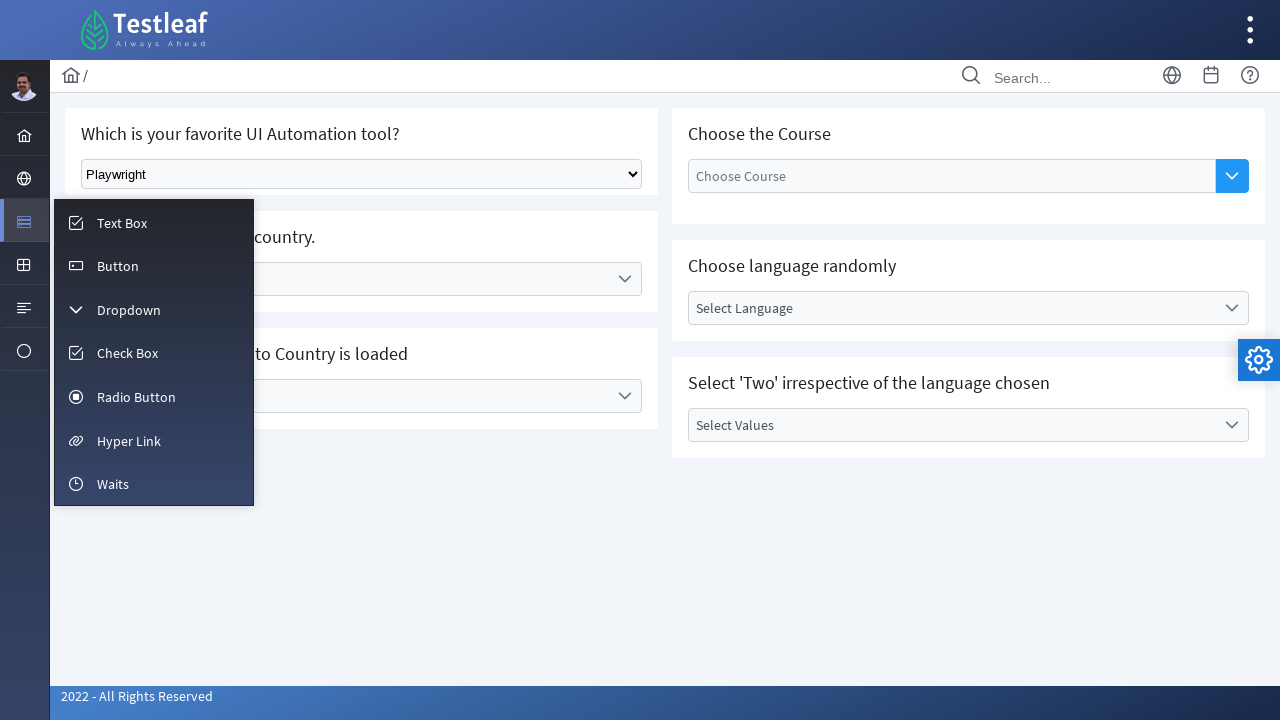

Clicked checkbox menu item at (154, 353) on li#menuform\:m_checkbox
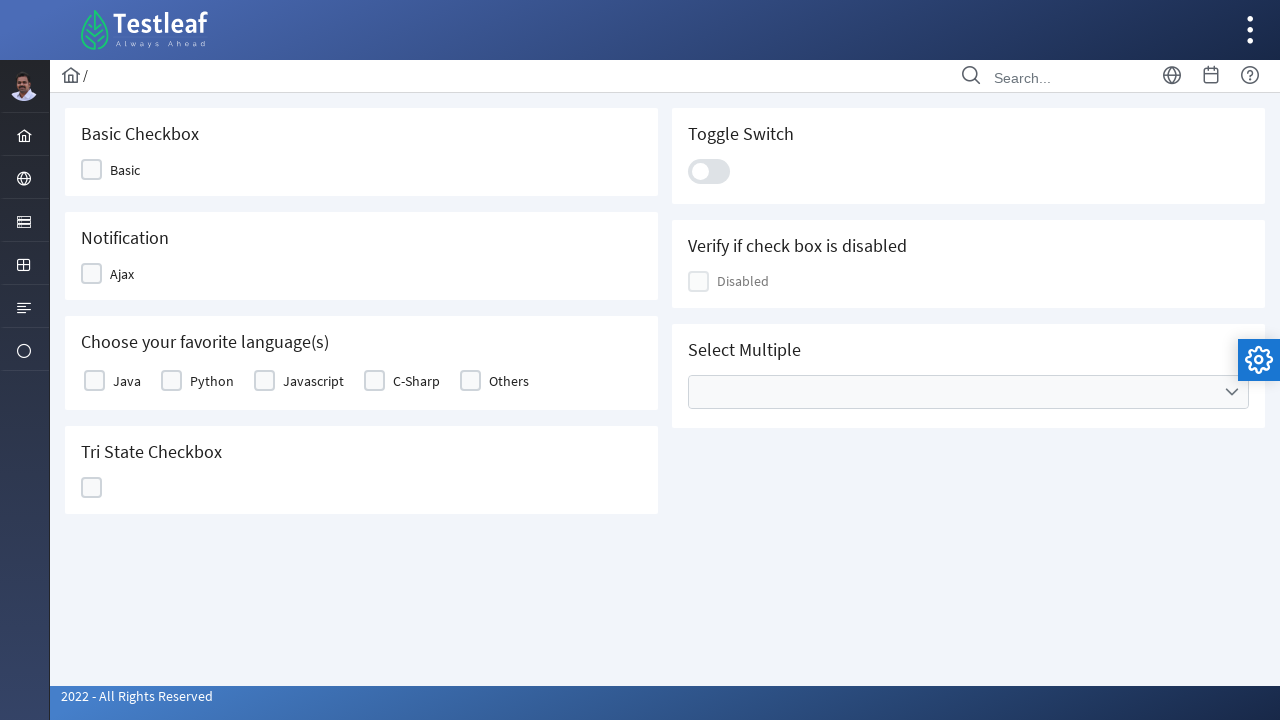

Opened multi-select checkbox dropdown at (968, 392) on div.ui-selectcheckboxmenu
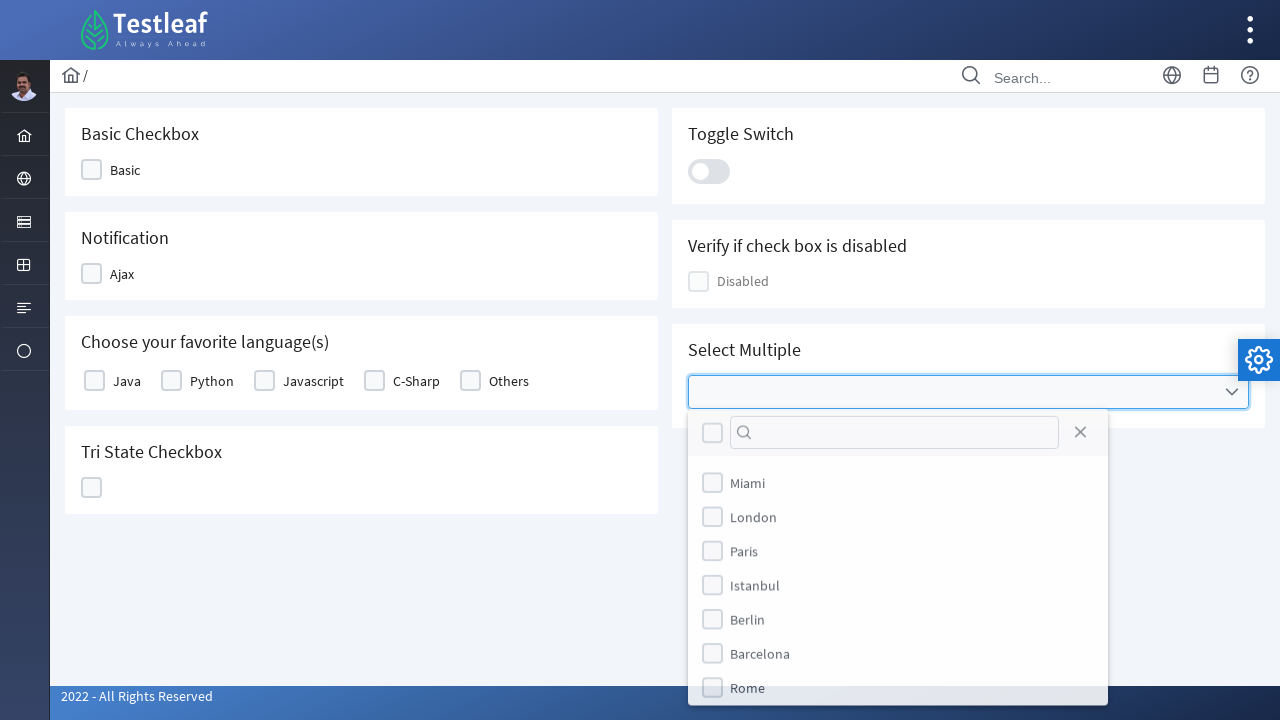

Clicked dropdown items container at (898, 588) on ul.ui-selectcheckboxmenu-items
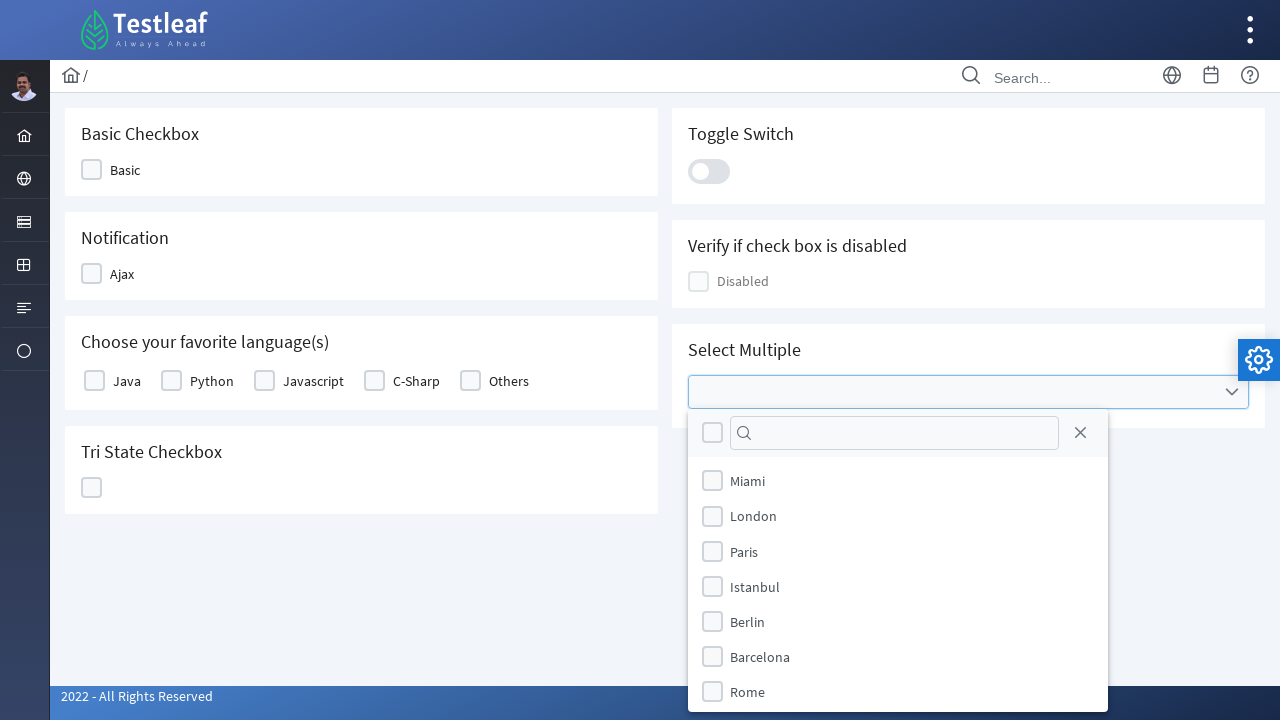

Retrieved all options from multi-select dropdown
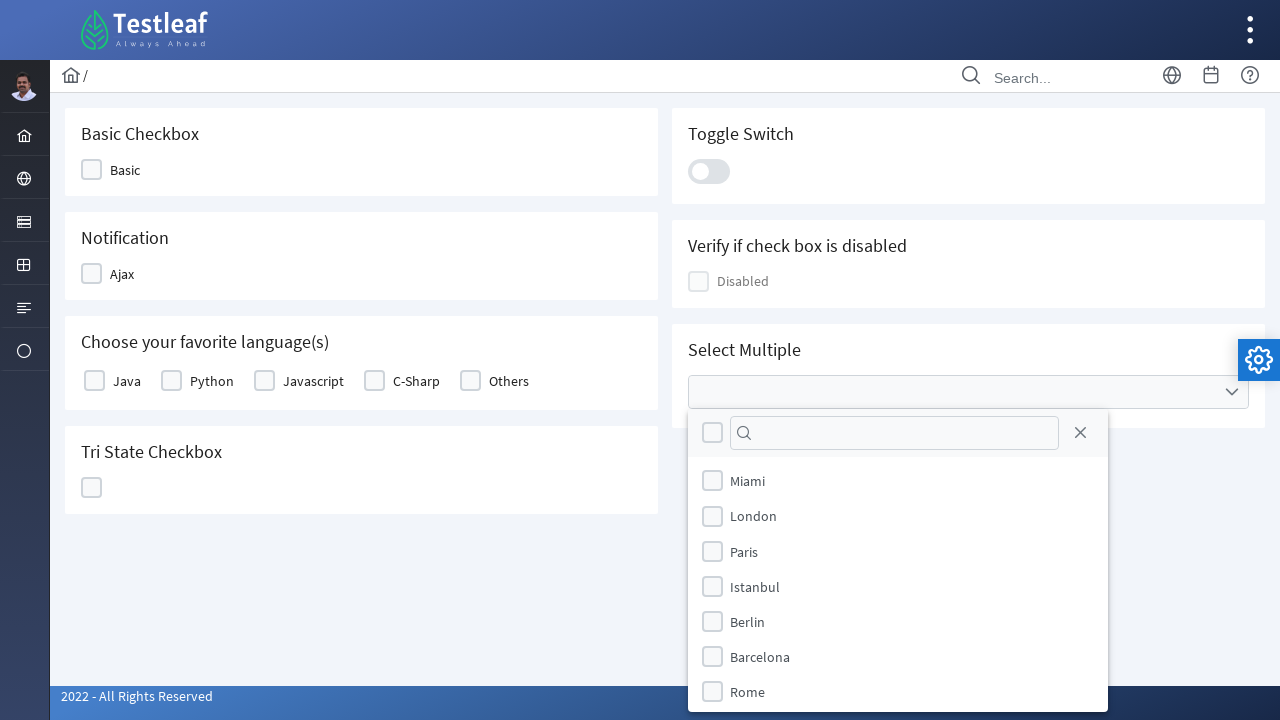

Printed option text: Miami
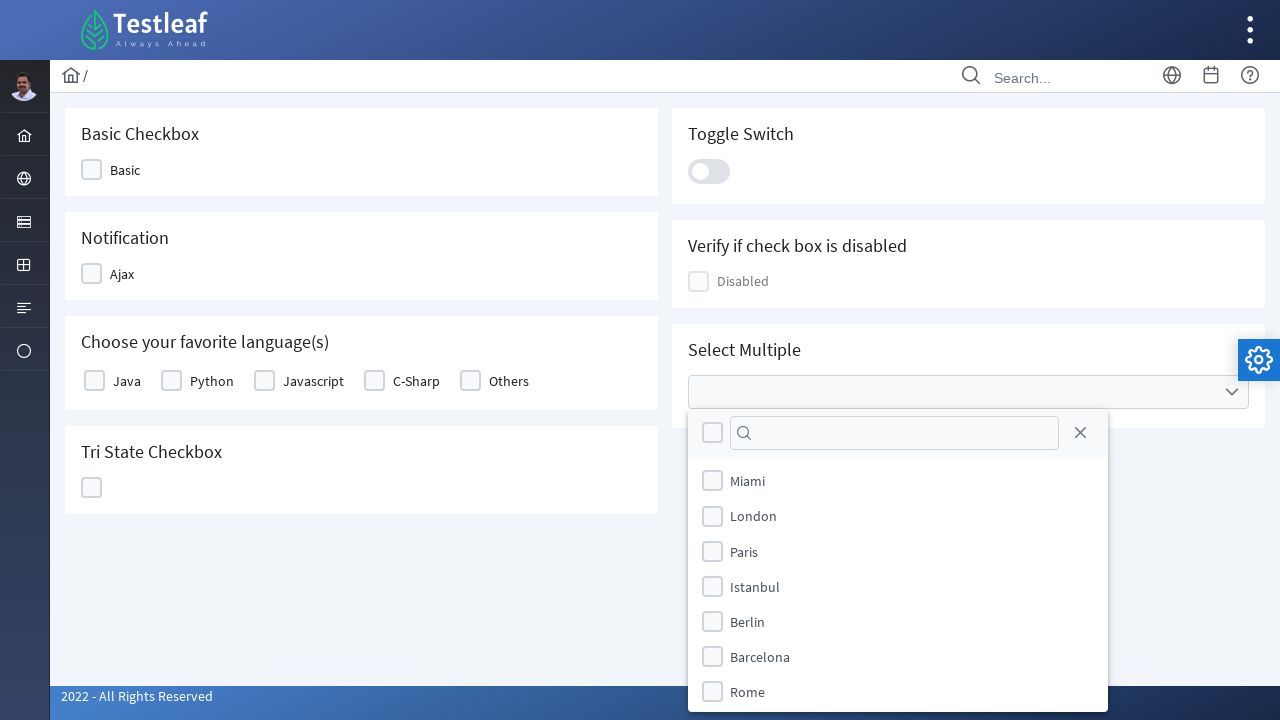

Printed option text: London
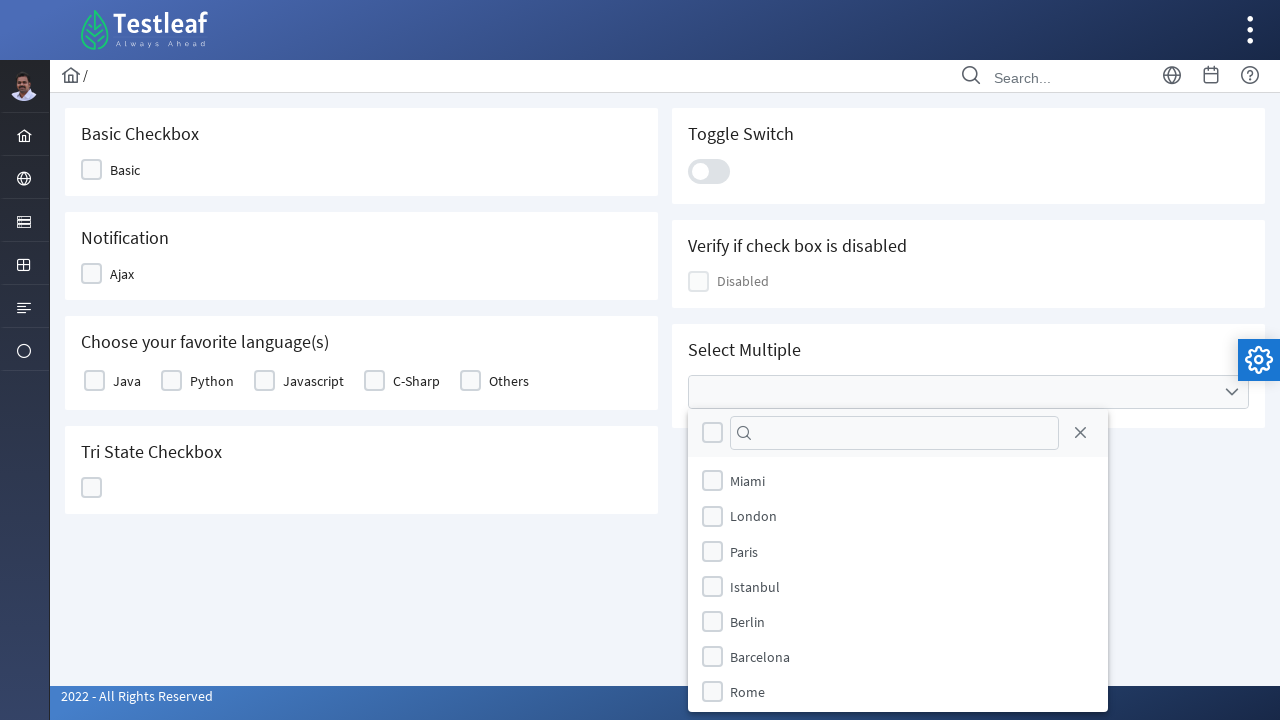

Printed option text: Paris
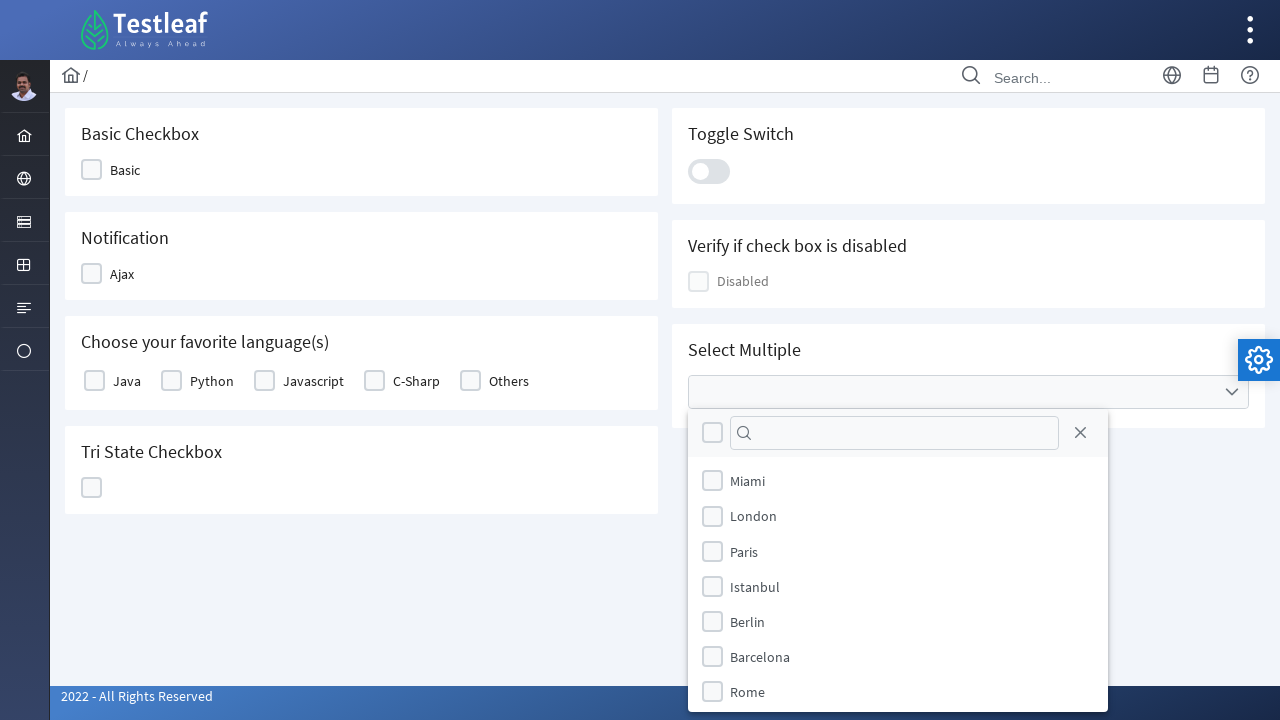

Printed option text: Istanbul
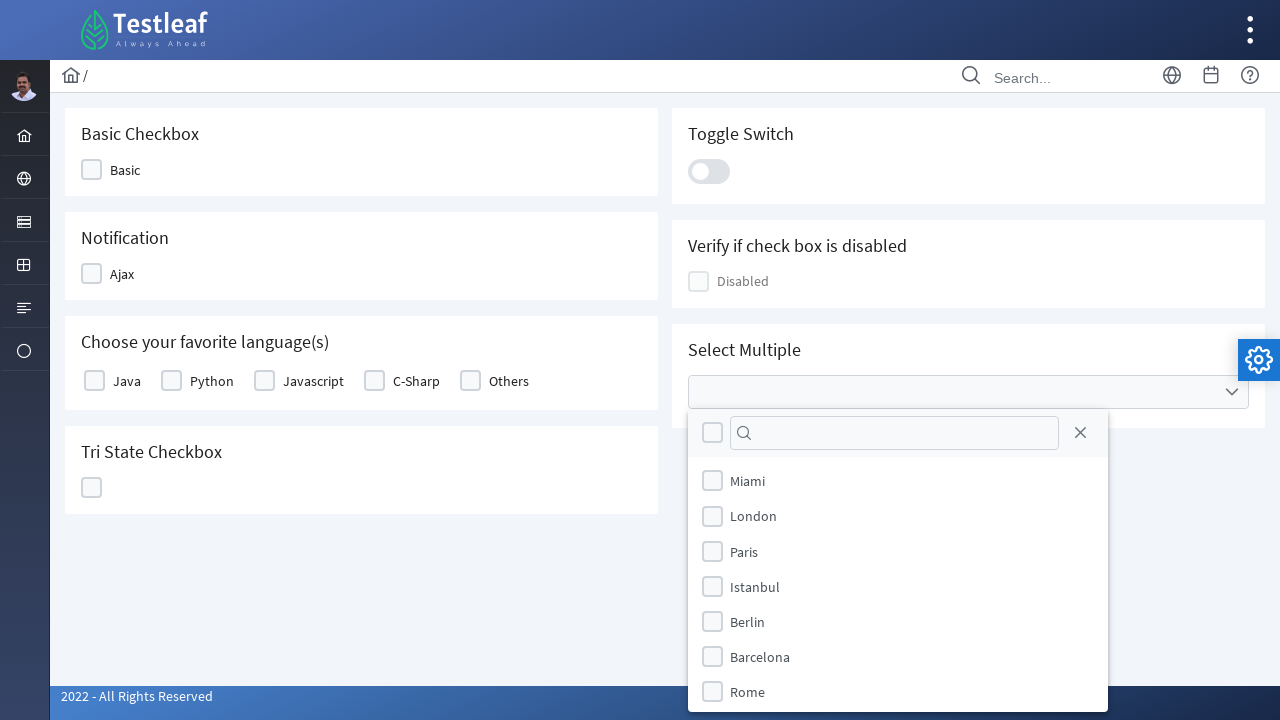

Printed option text: Berlin
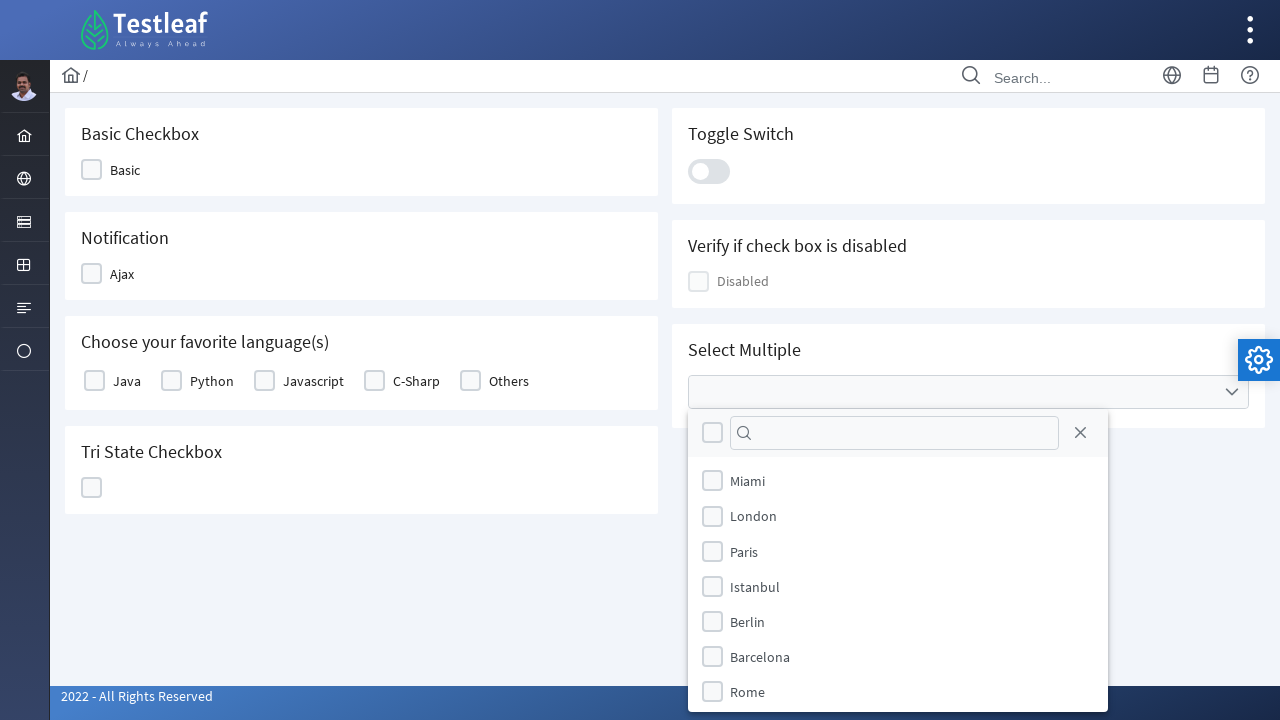

Printed option text: Barcelona
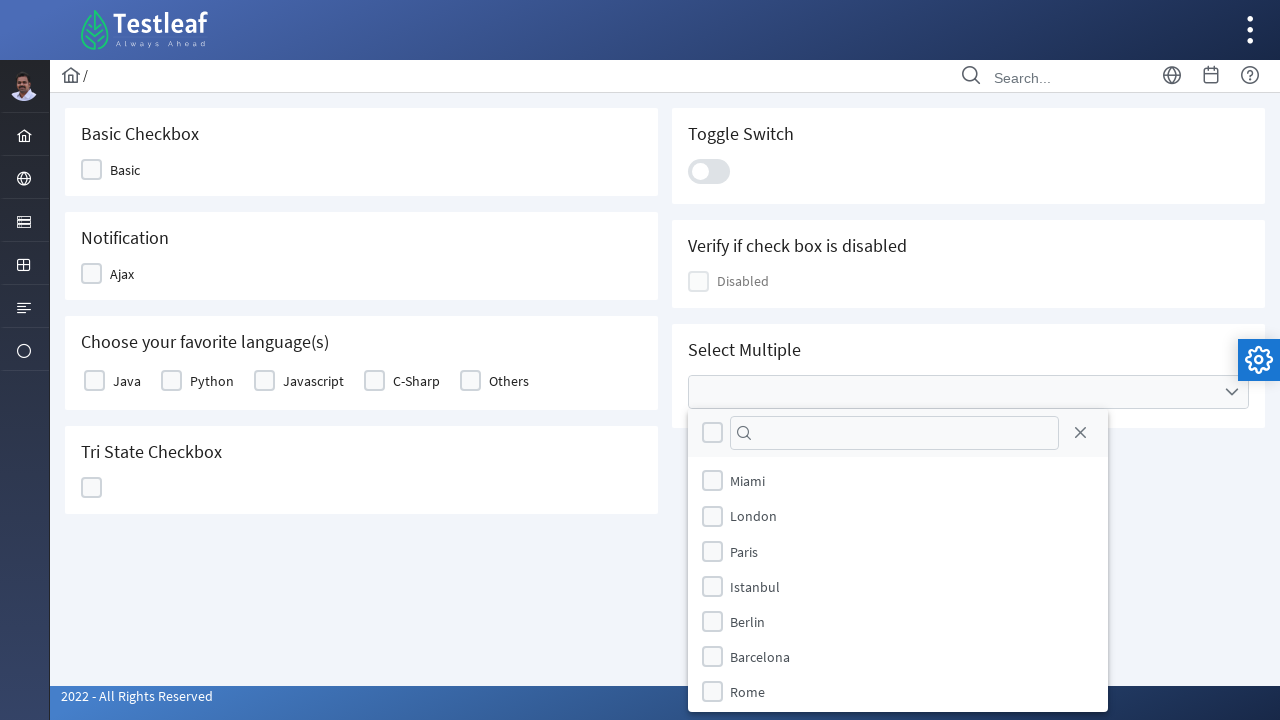

Printed option text: Rome
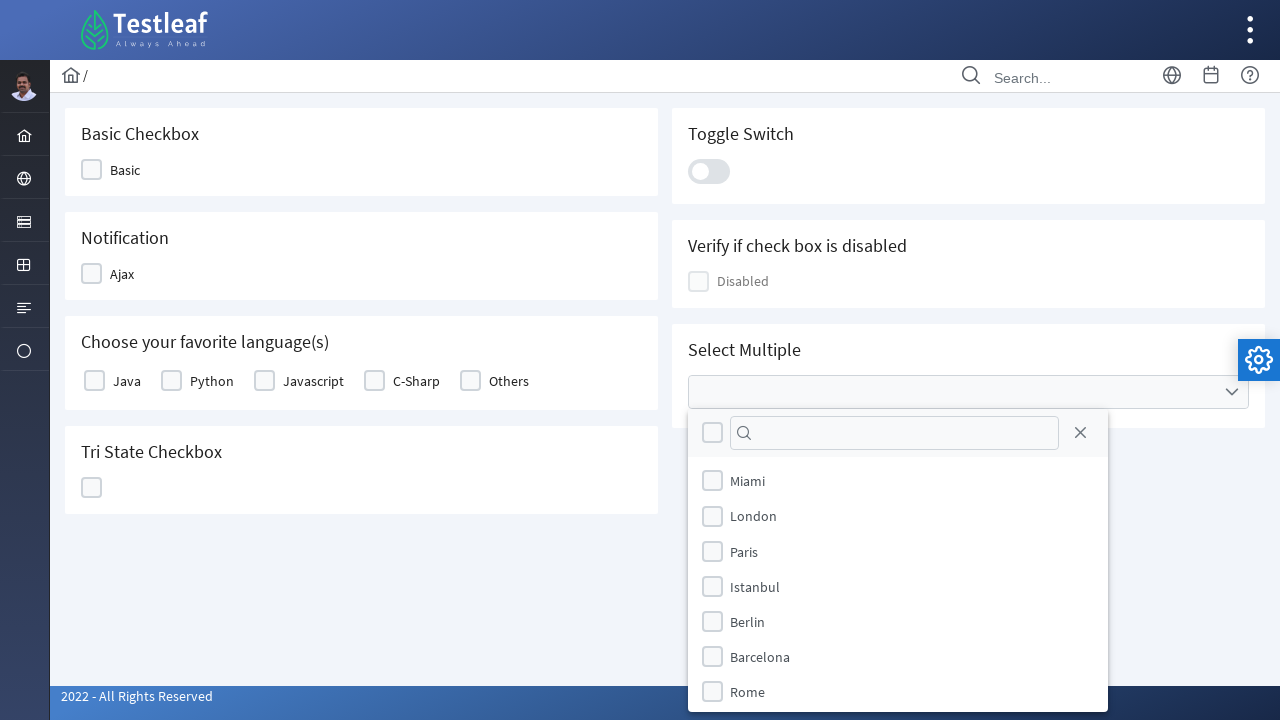

Printed option text: Brasilia
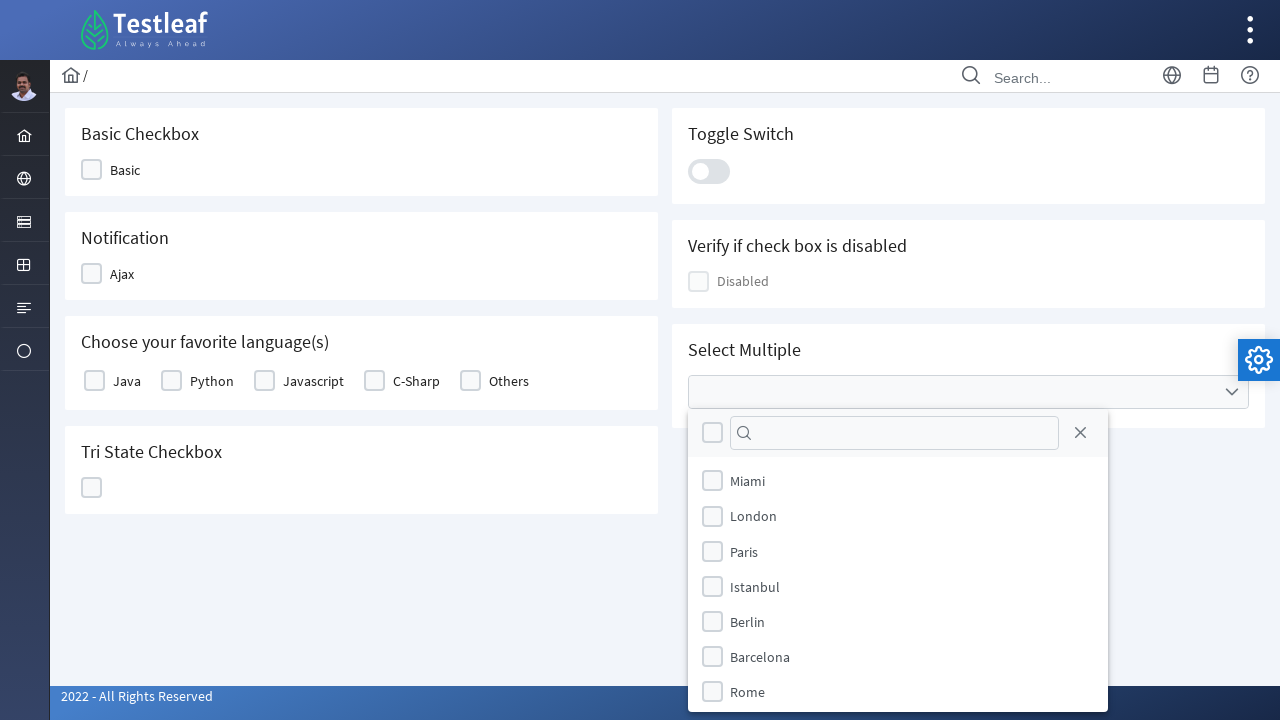

Printed option text: Amsterdam
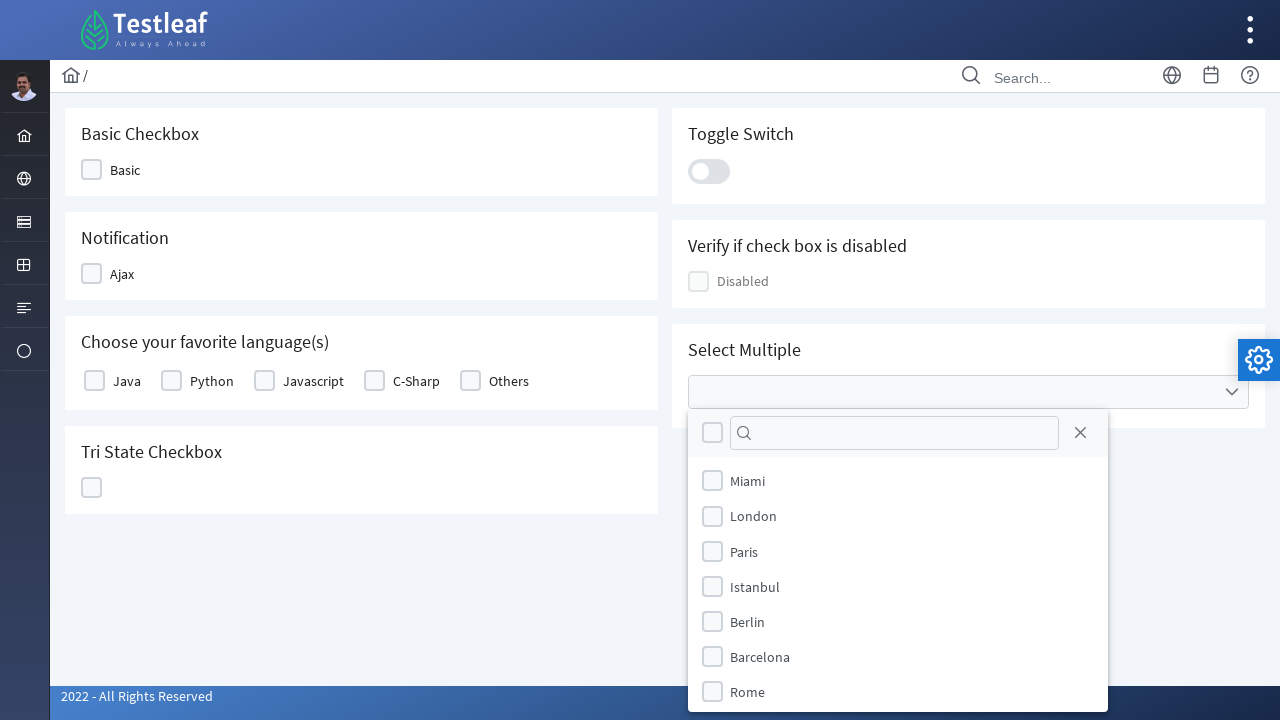

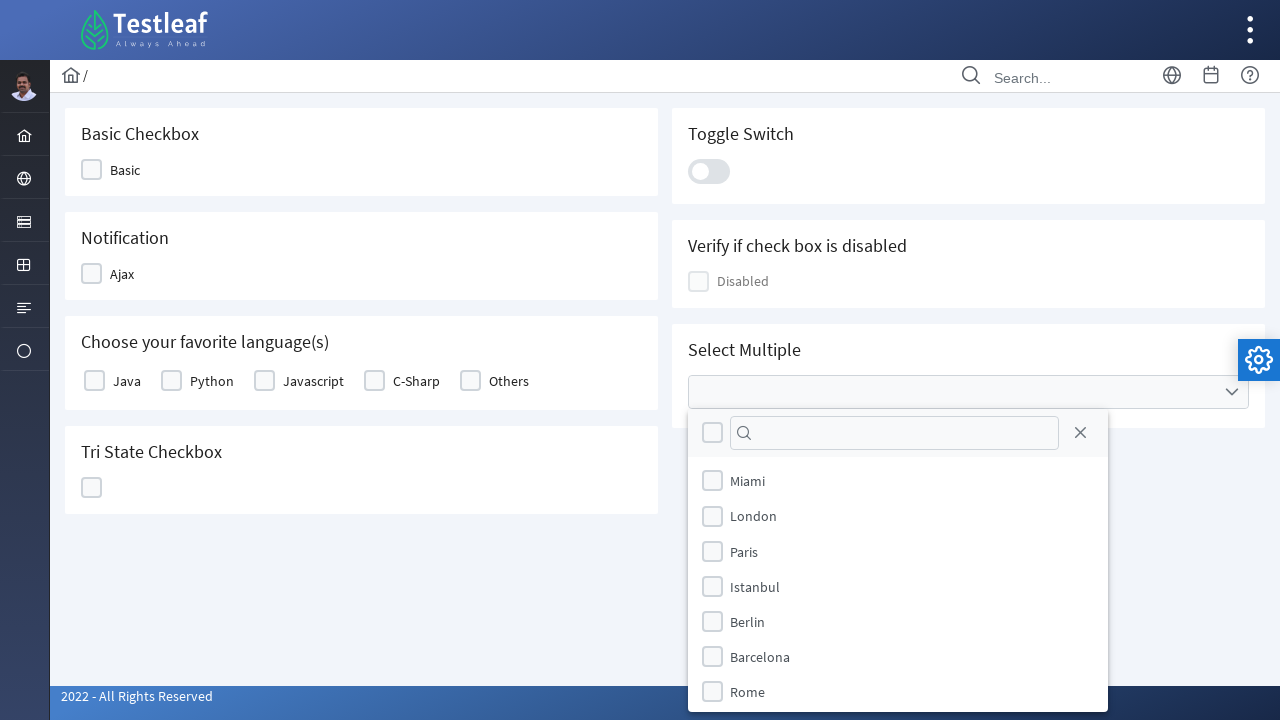